Tests registration form 1 by filling all required and optional fields, then verifying successful registration message

Starting URL: http://suninjuly.github.io/registration1.html

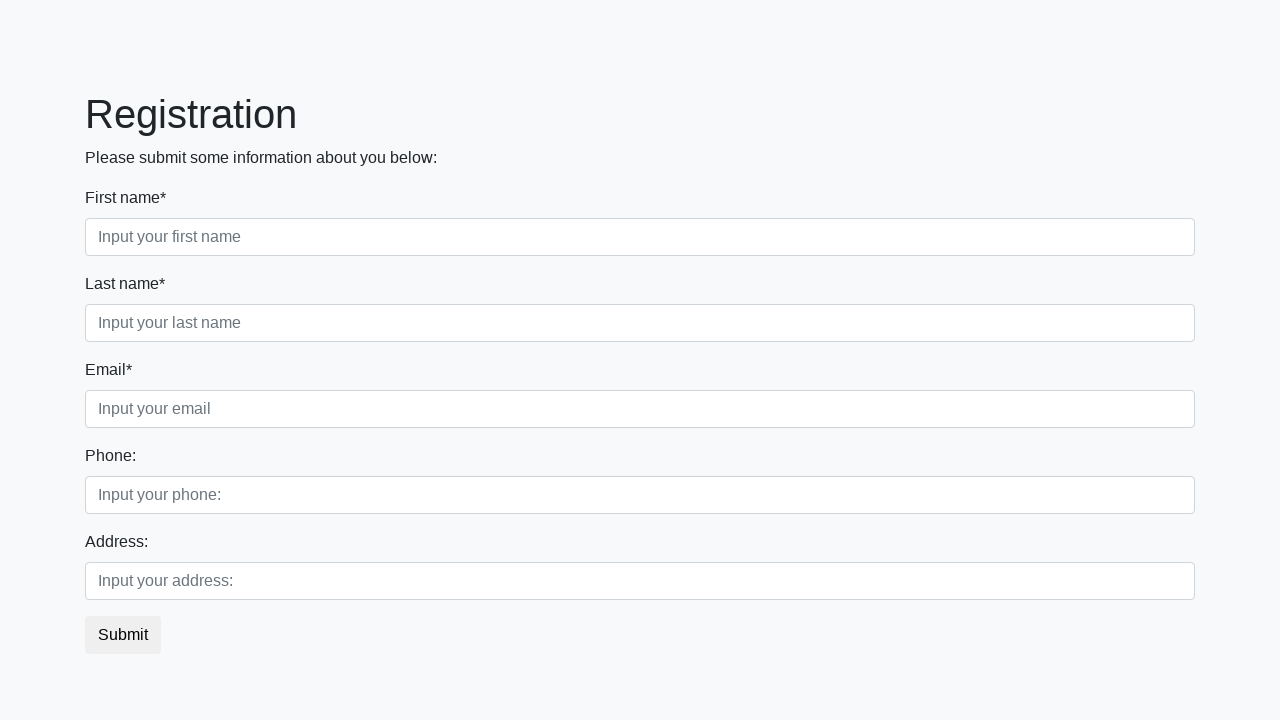

Filled first name field with 'Rozalyn' on .first_block .first
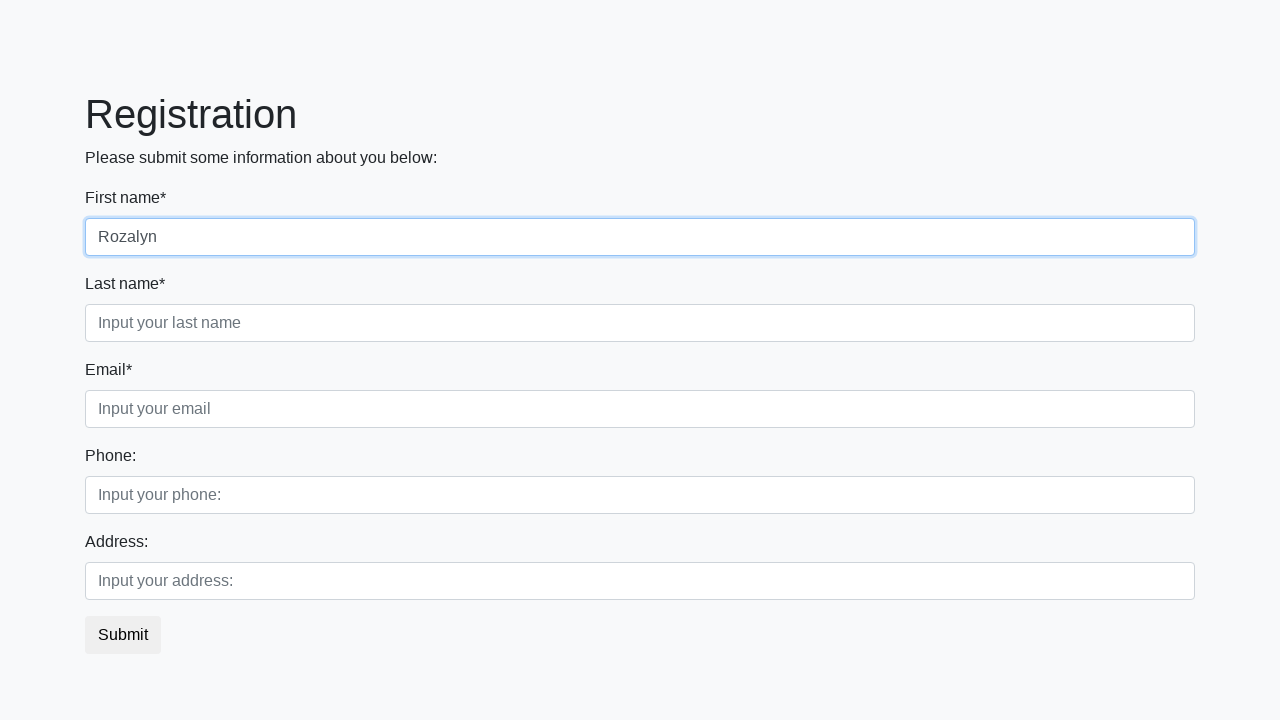

Filled last name field with 'Krozenstaein' on .first_block .second
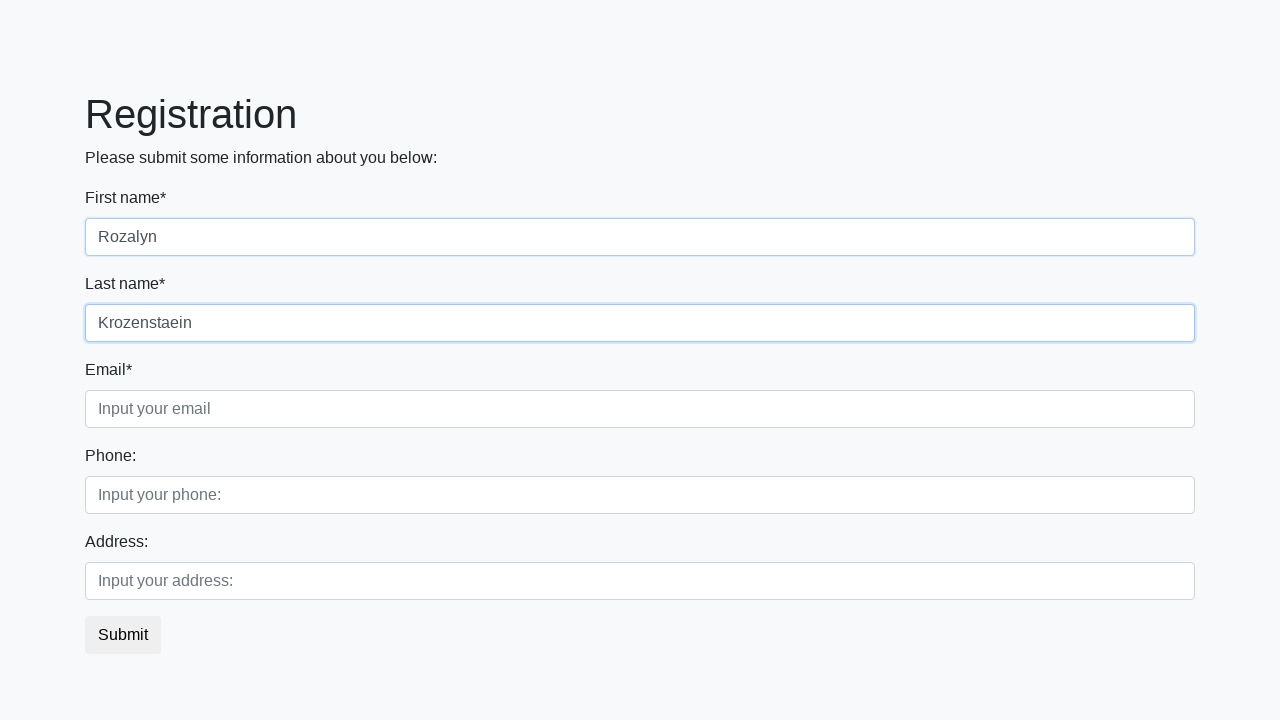

Filled email field with 'roz.kroz@mailer.com' on .first_block .third
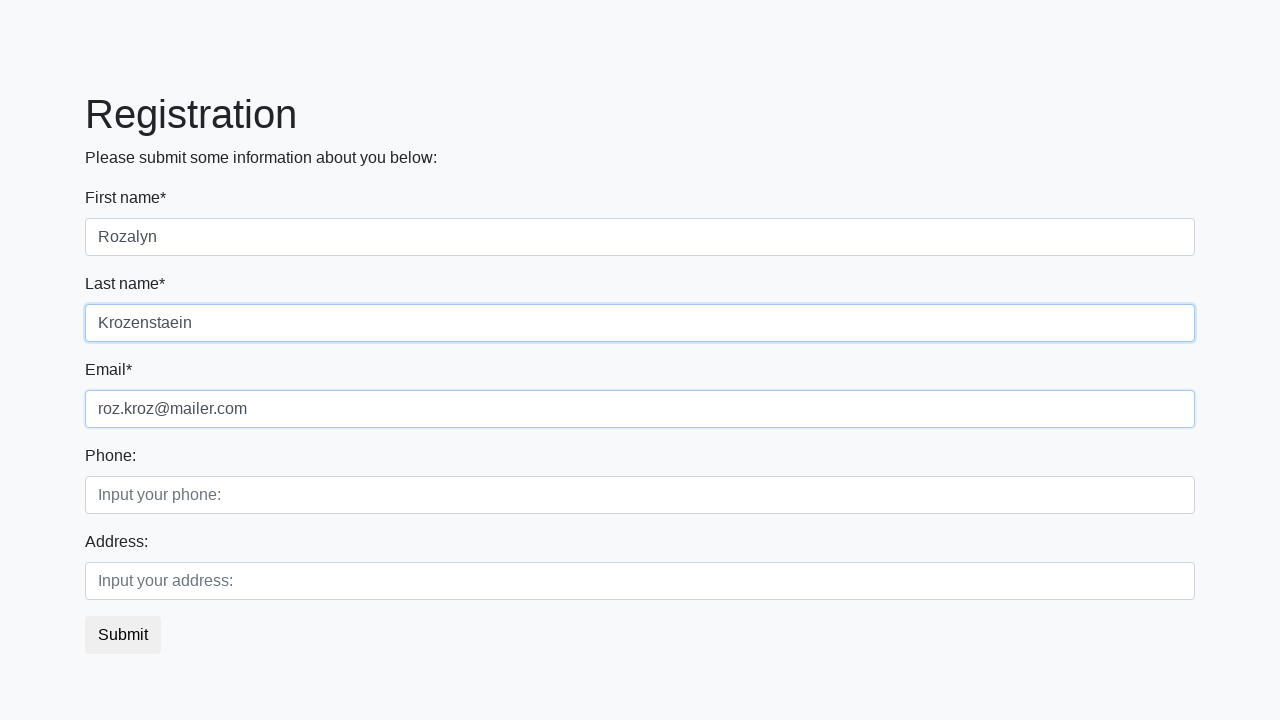

Filled phone number field with '+1659456789809' on .second_block .first
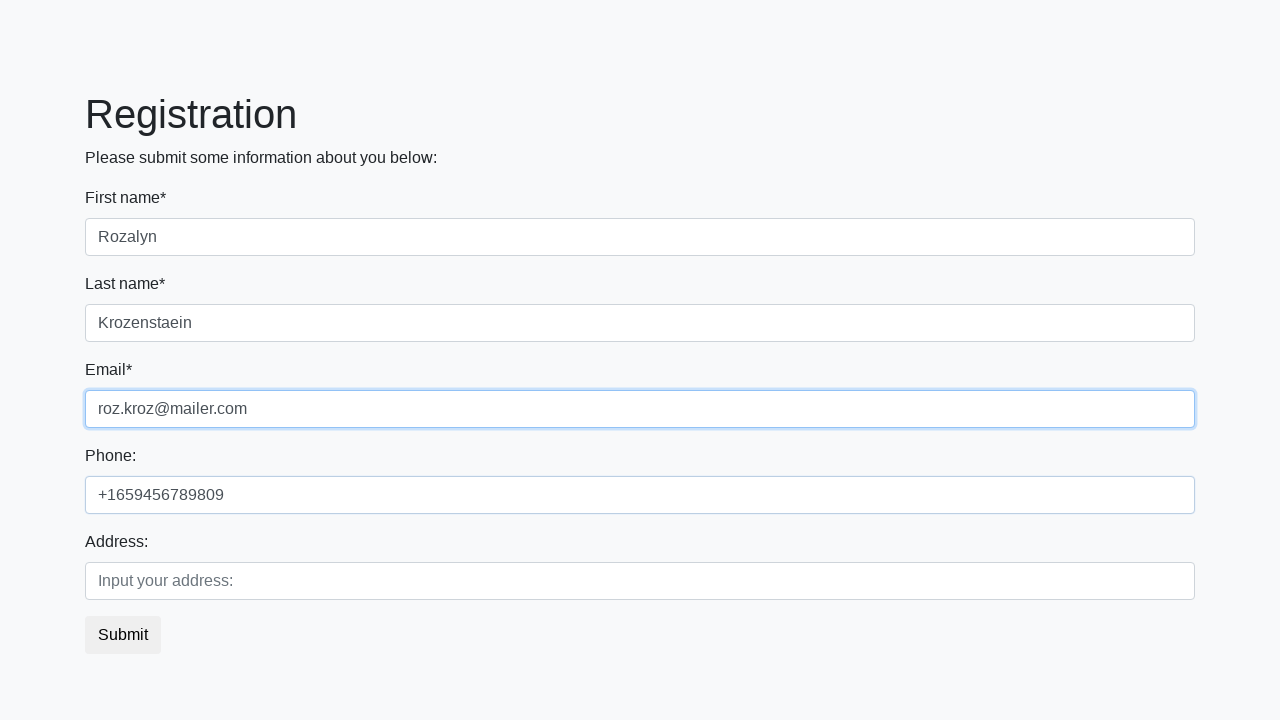

Filled address field with 'UNIT 2 150 NIAGARA LAKE ONTARIO' on .second_block .second
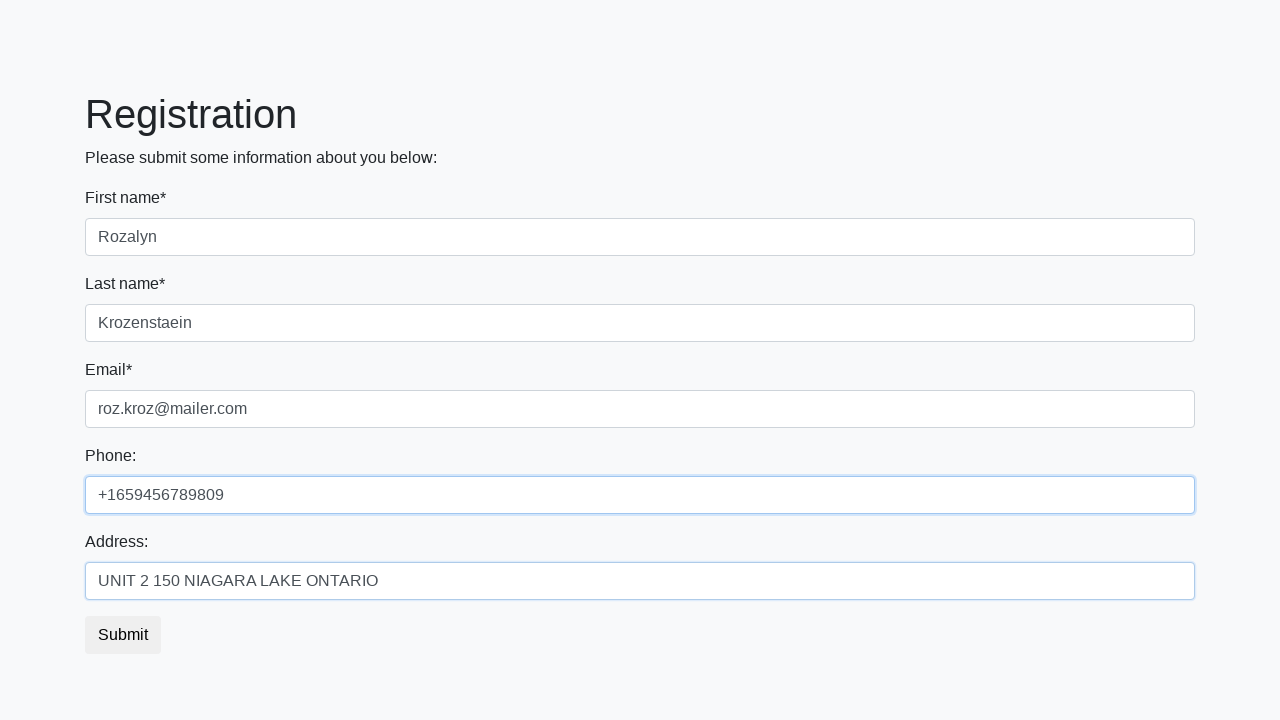

Clicked submit button to register at (123, 635) on button.btn
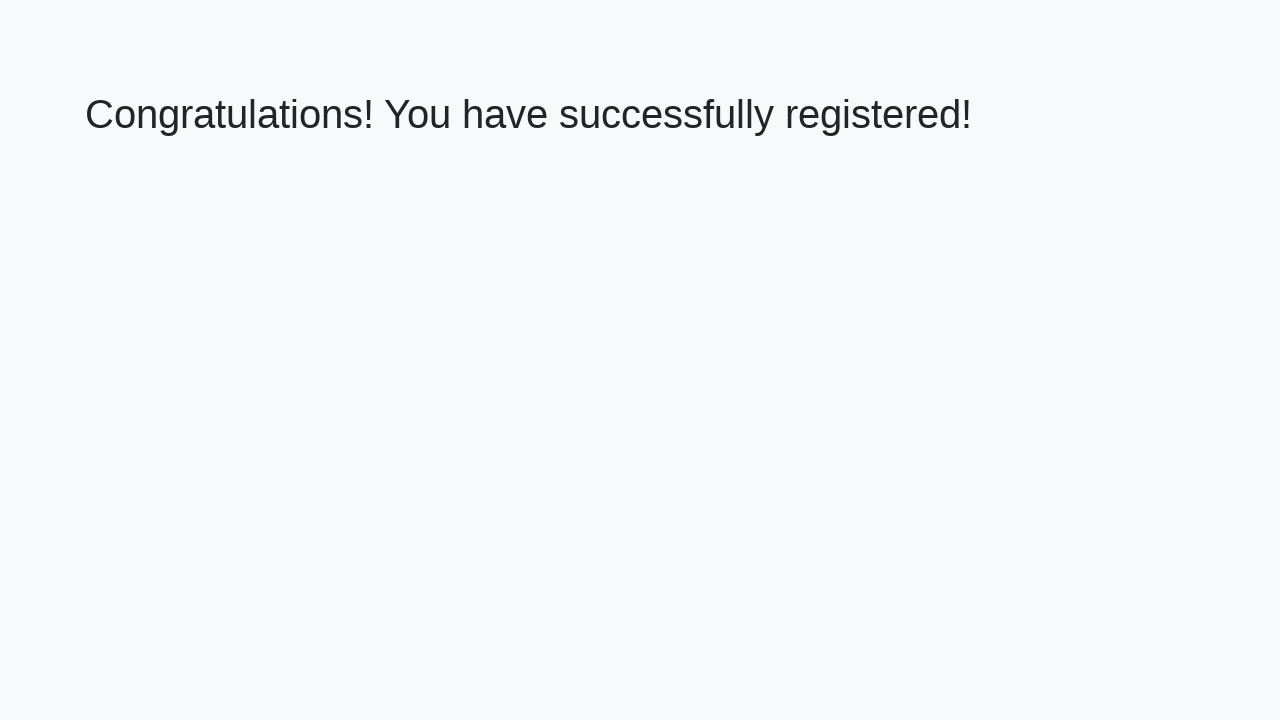

Success message heading loaded
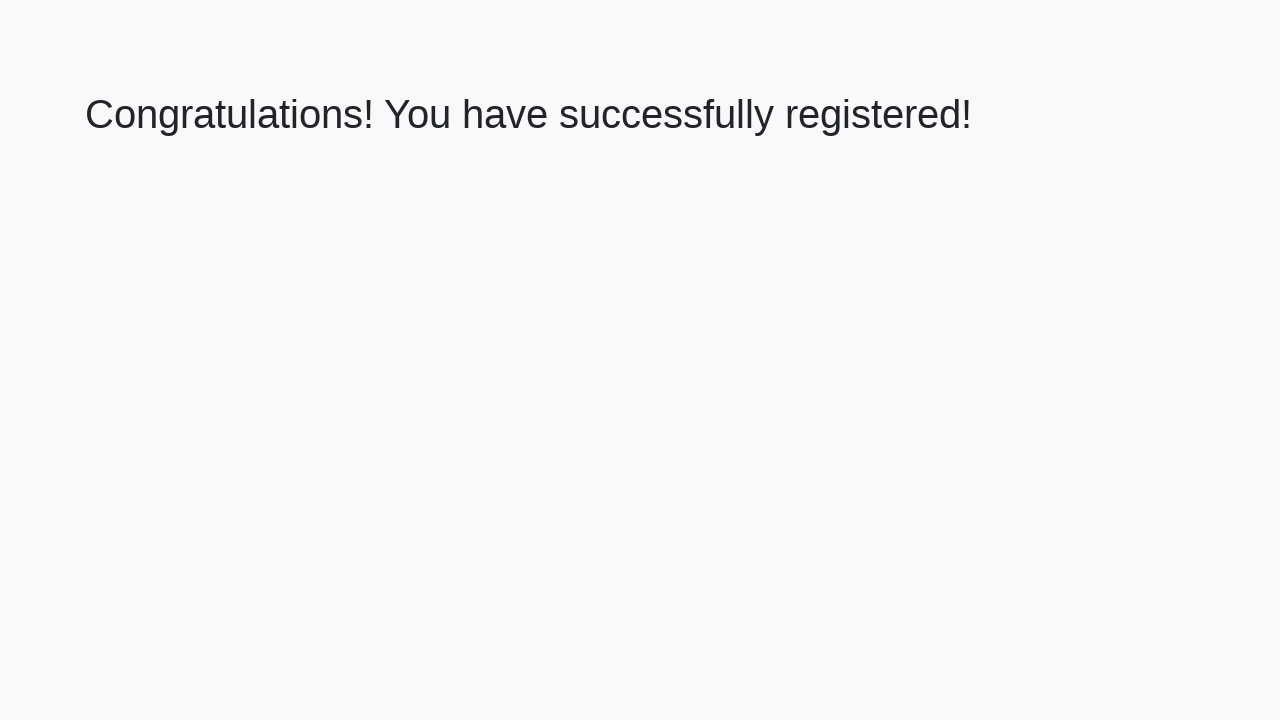

Retrieved success message text
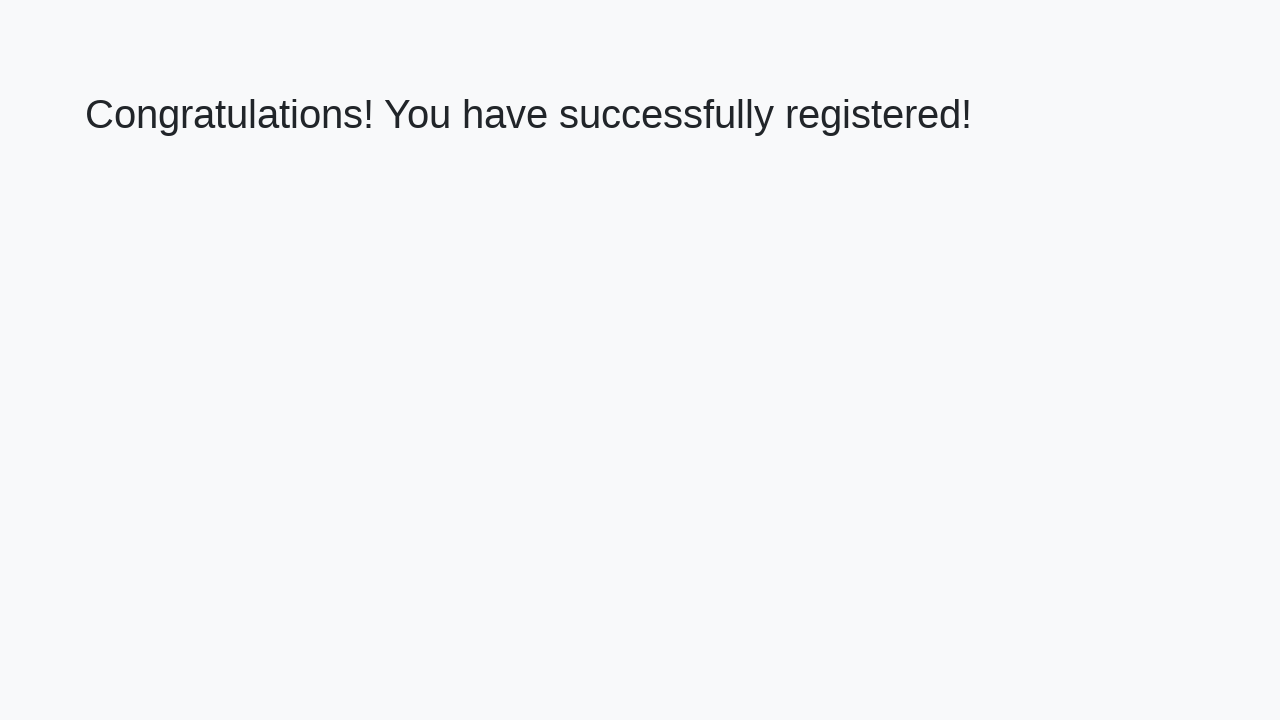

Verified success message: 'Congratulations! You have successfully registered!'
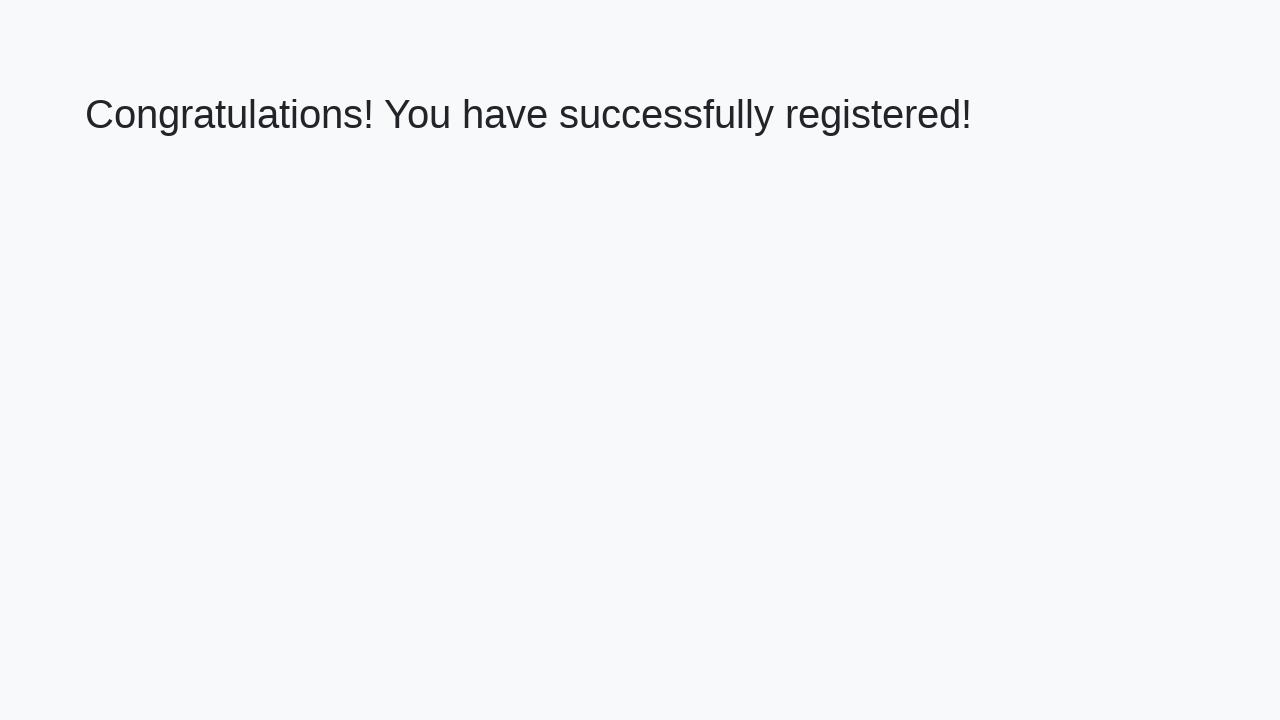

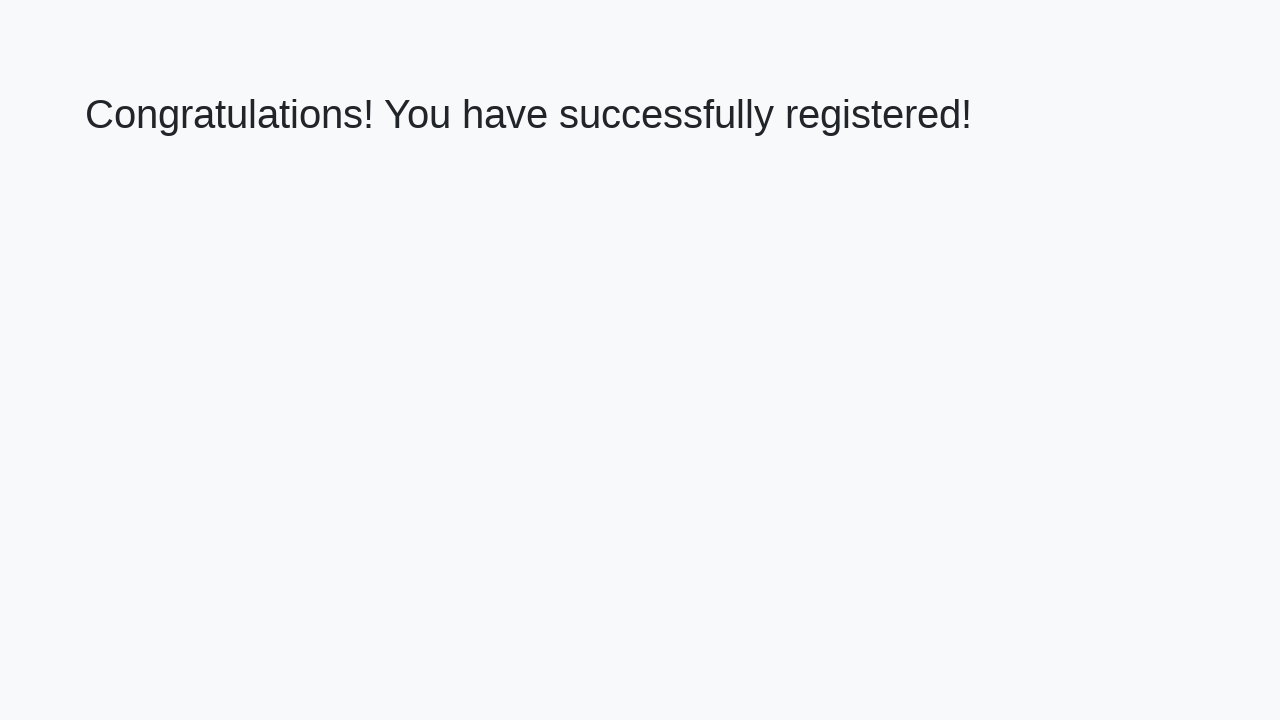